Tests an e-commerce grocery shopping flow by searching for products, adding specific items (Cashews and Carrot) to cart, proceeding to checkout, selecting country, and completing the order.

Starting URL: https://rahulshettyacademy.com/seleniumPractise/#/

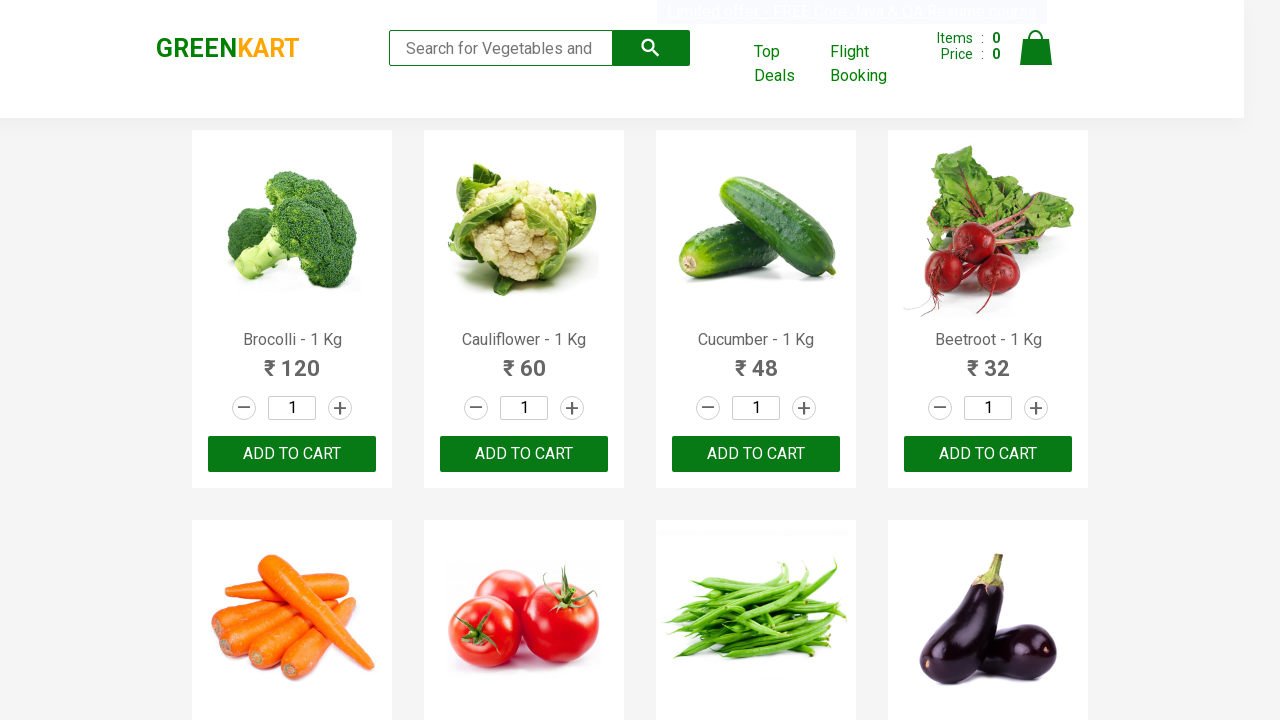

Waited for products to load on the page
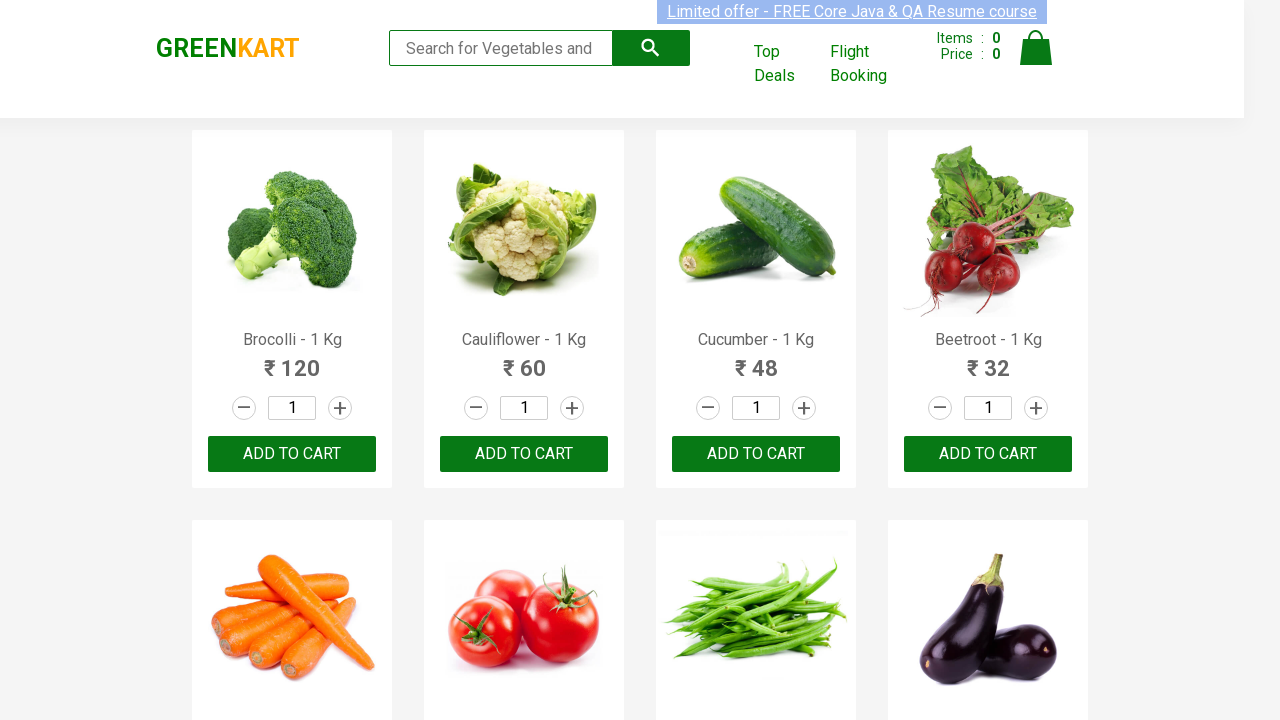

Entered search query 'ca' in search field on input.search-keyword
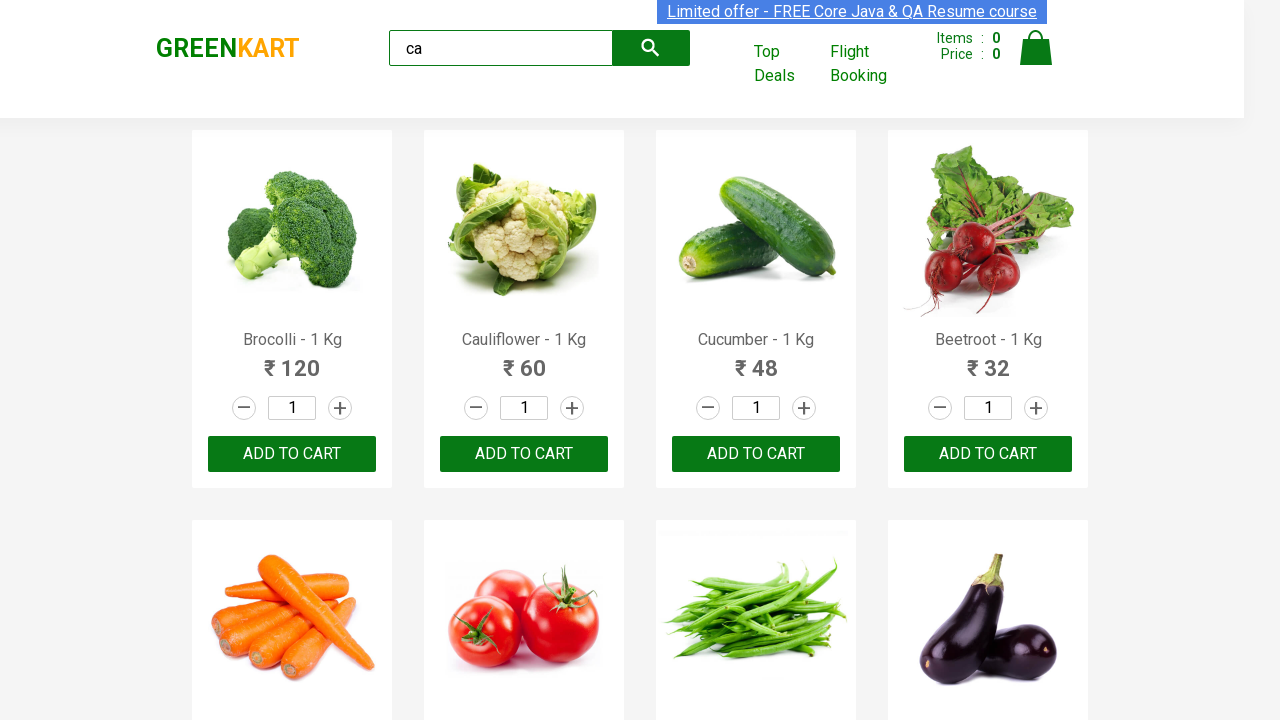

Pressed Enter to execute search on input.search-keyword
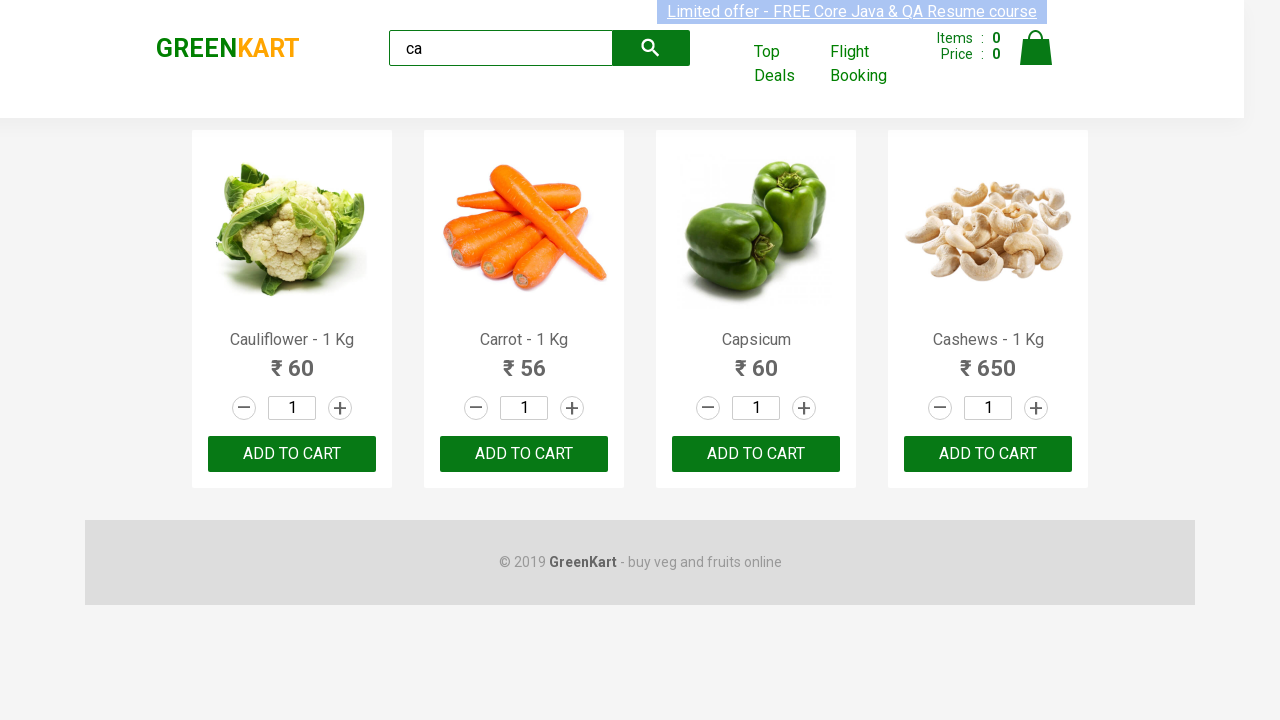

Waited for filtered search results to load
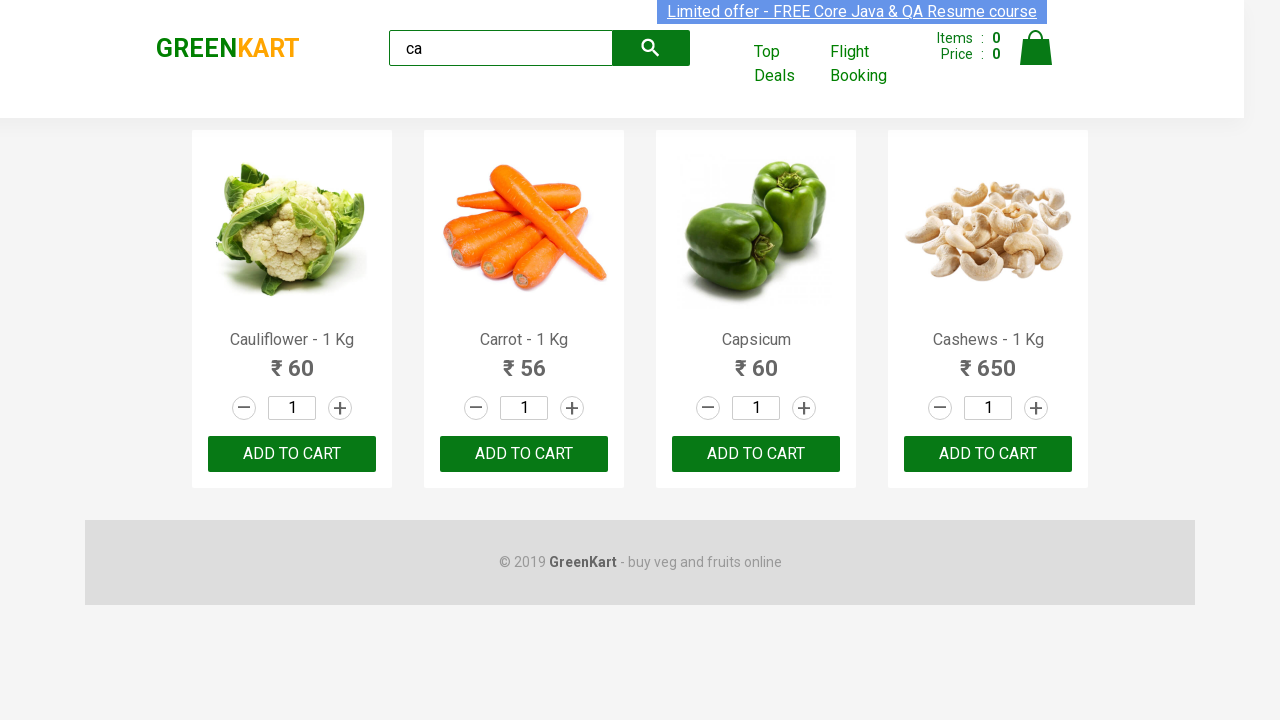

Added 'Carrot - 1 Kg' to cart at (524, 454) on .product:visible >> nth=1 >> button[type="button"]
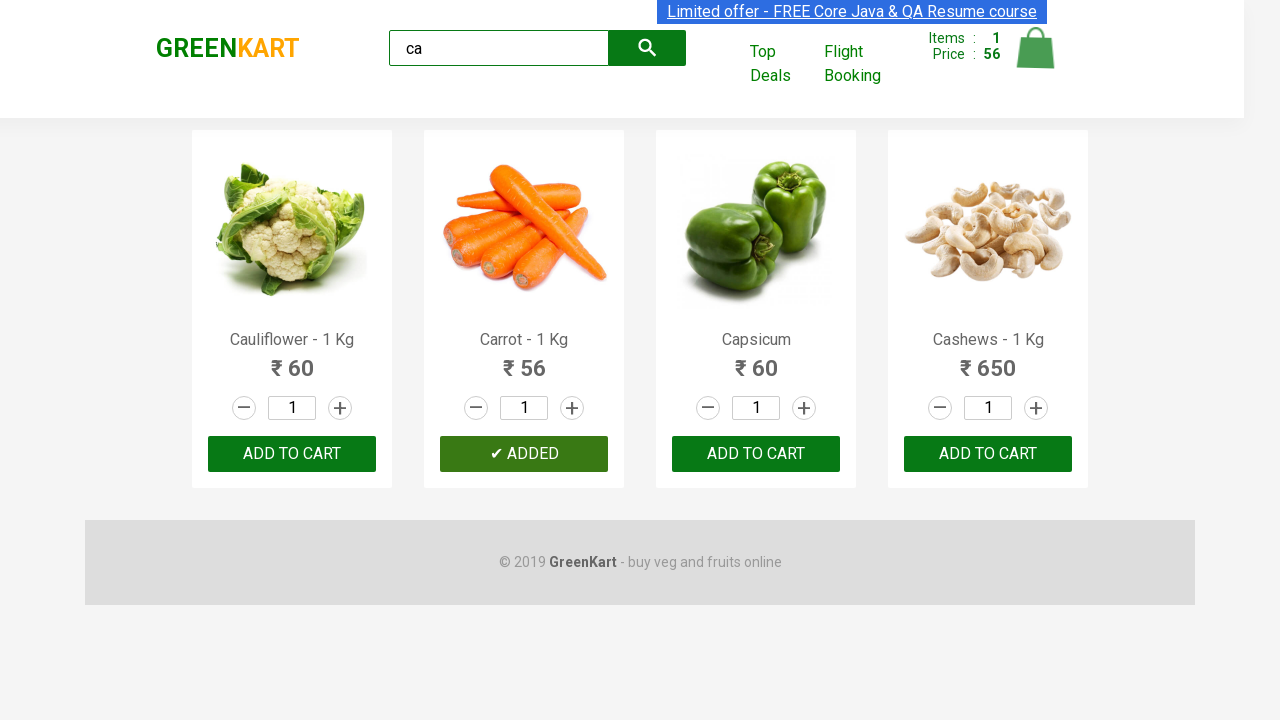

Waited for cart to update after adding item
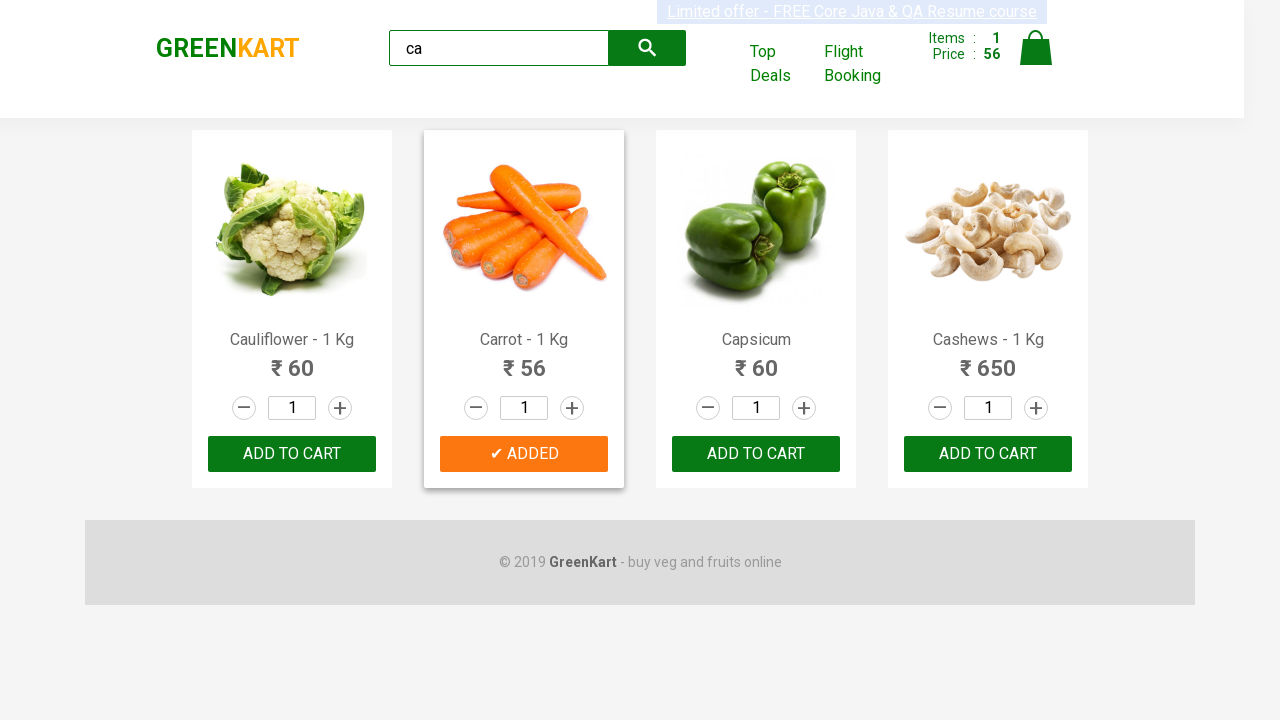

Added 'Cashews - 1 Kg' to cart at (988, 454) on .product:visible >> nth=3 >> button[type="button"]
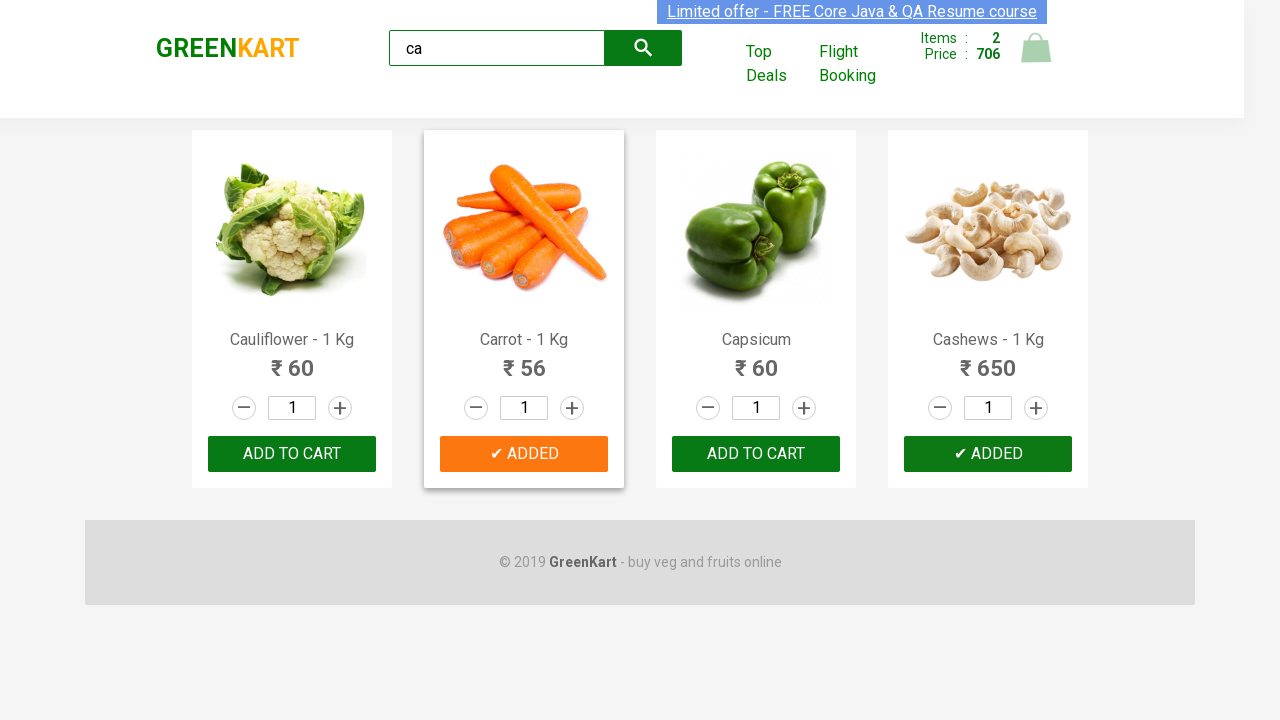

Waited for cart to update after adding item
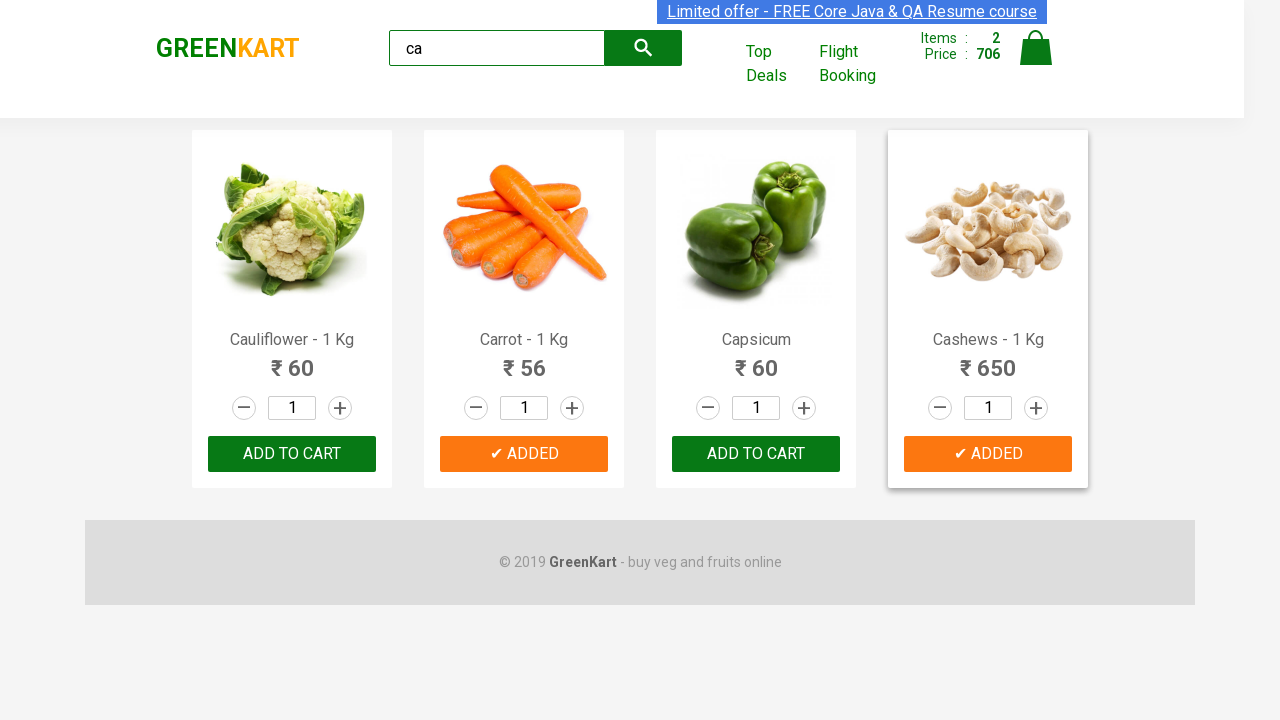

Clicked on cart icon to view cart at (1036, 59) on a.cart-icon
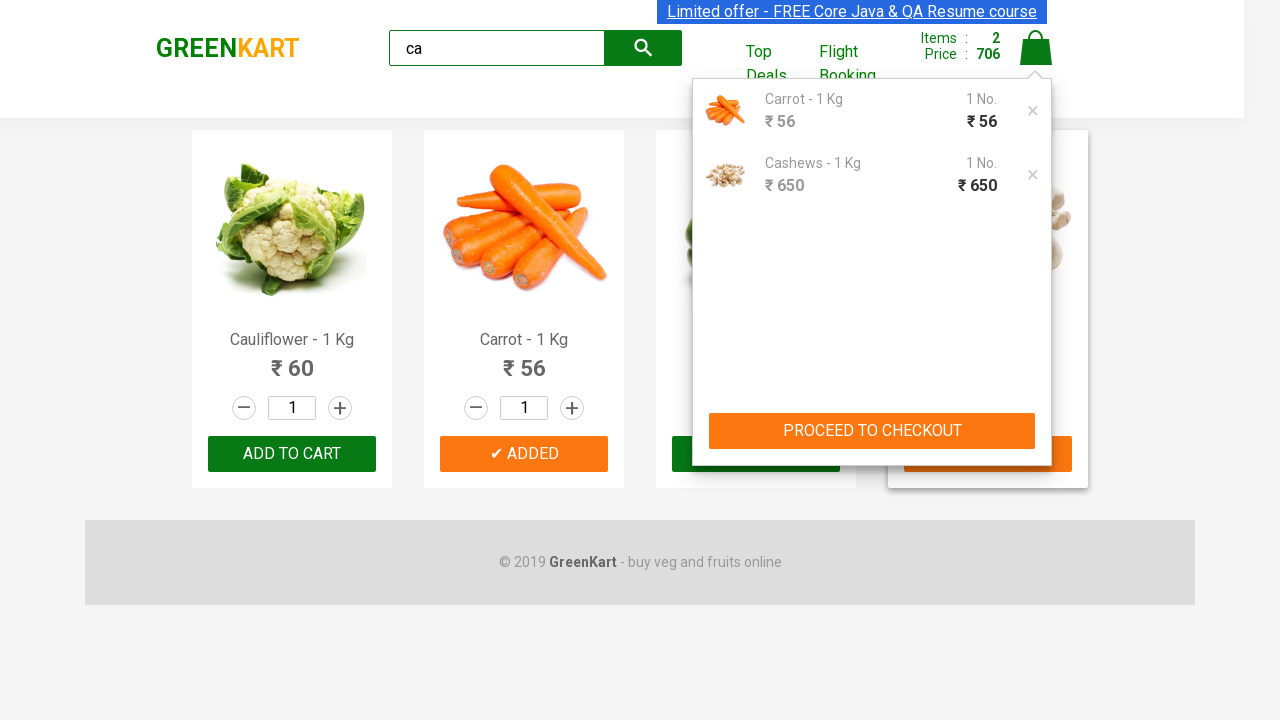

Cart items loaded and displayed
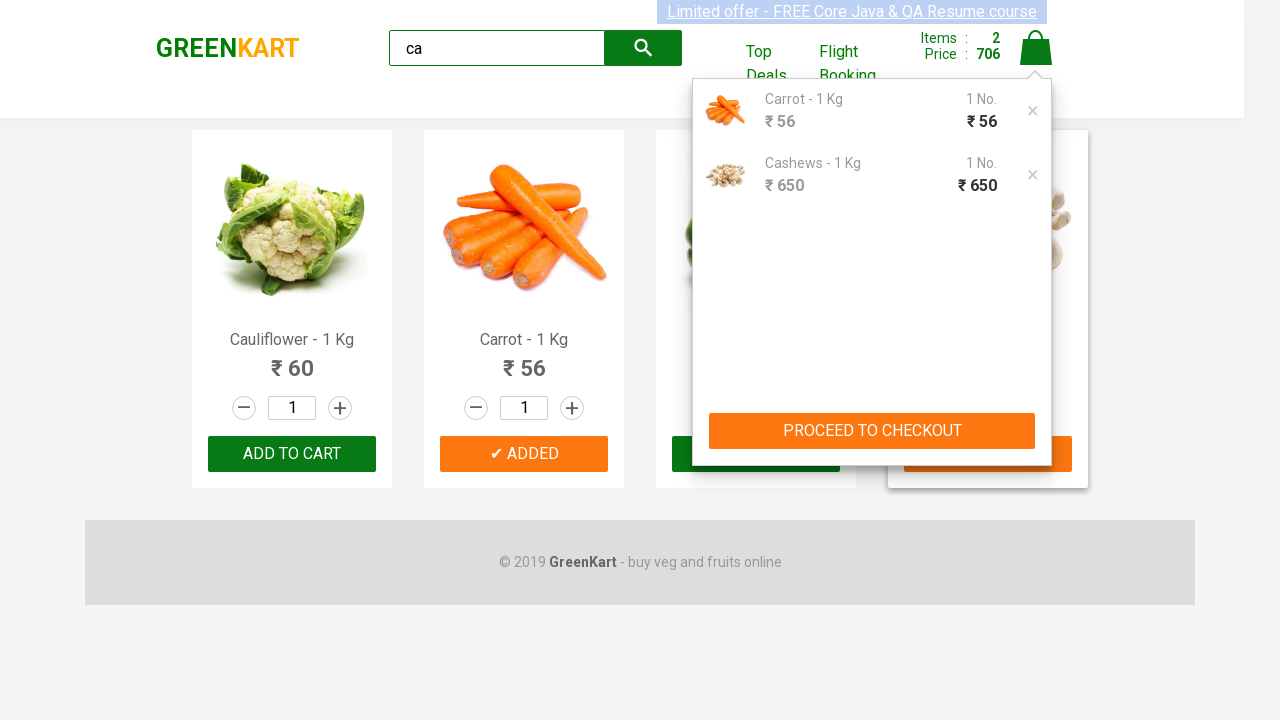

Clicked proceed to checkout button at (872, 431) on div.action-block button:visible
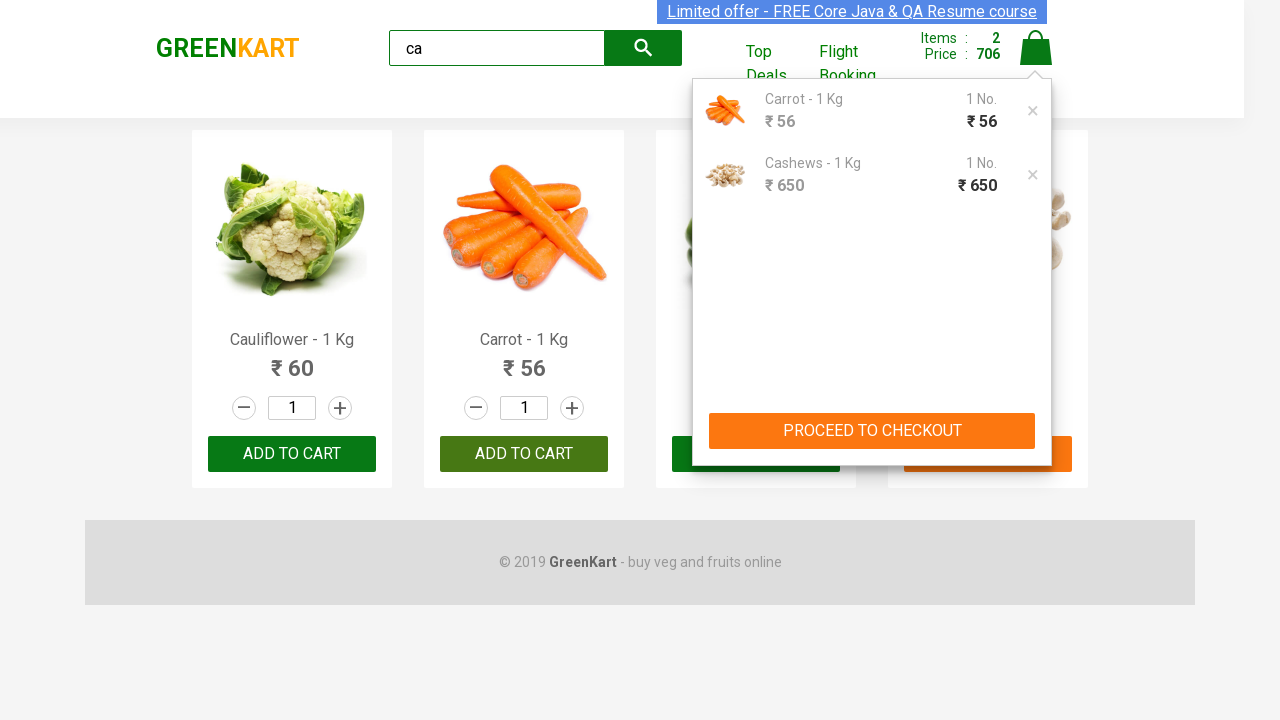

Checkout page loaded with product cart table
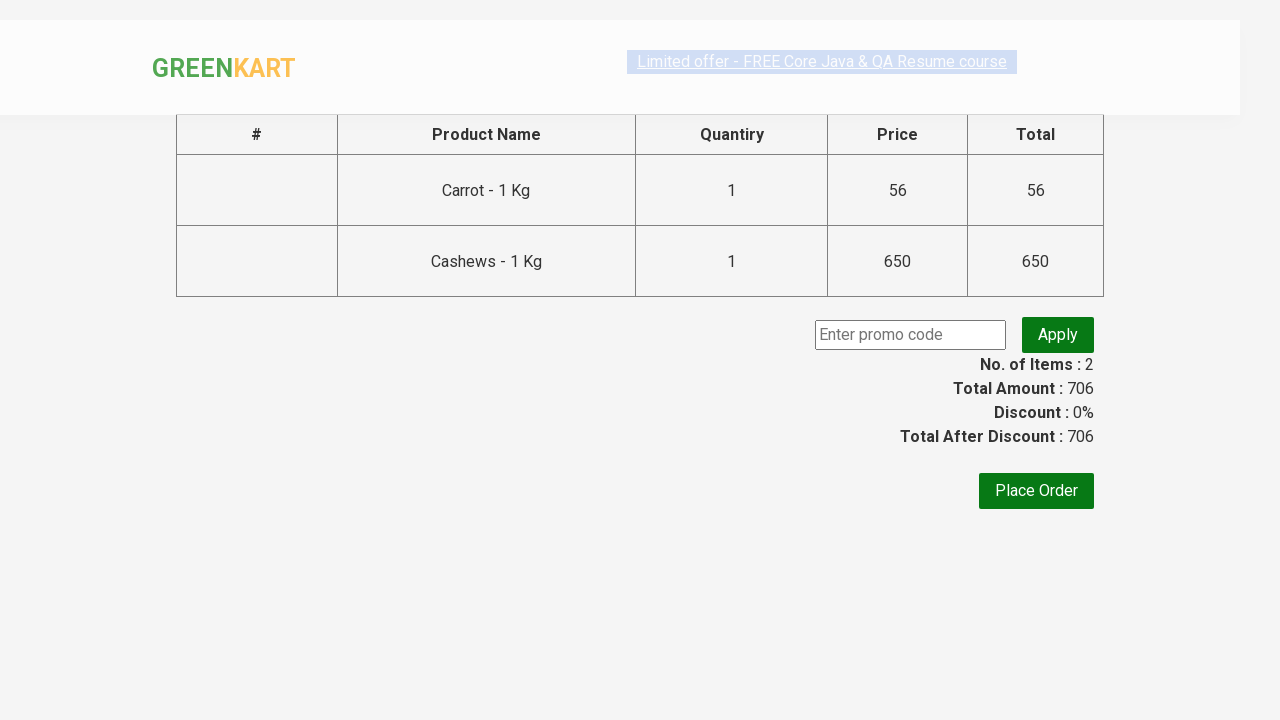

Clicked 'Place Order' button at (1036, 491) on button:has-text("Place Order")
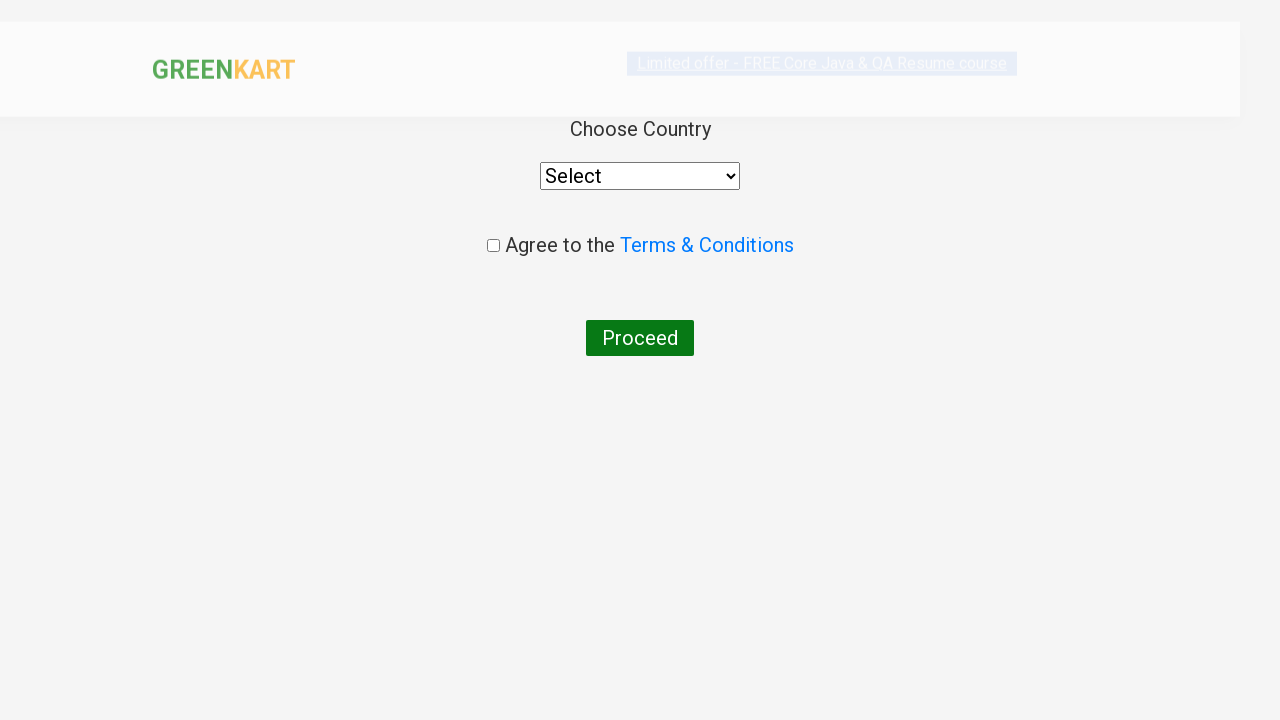

Selected 'India' from country dropdown on select
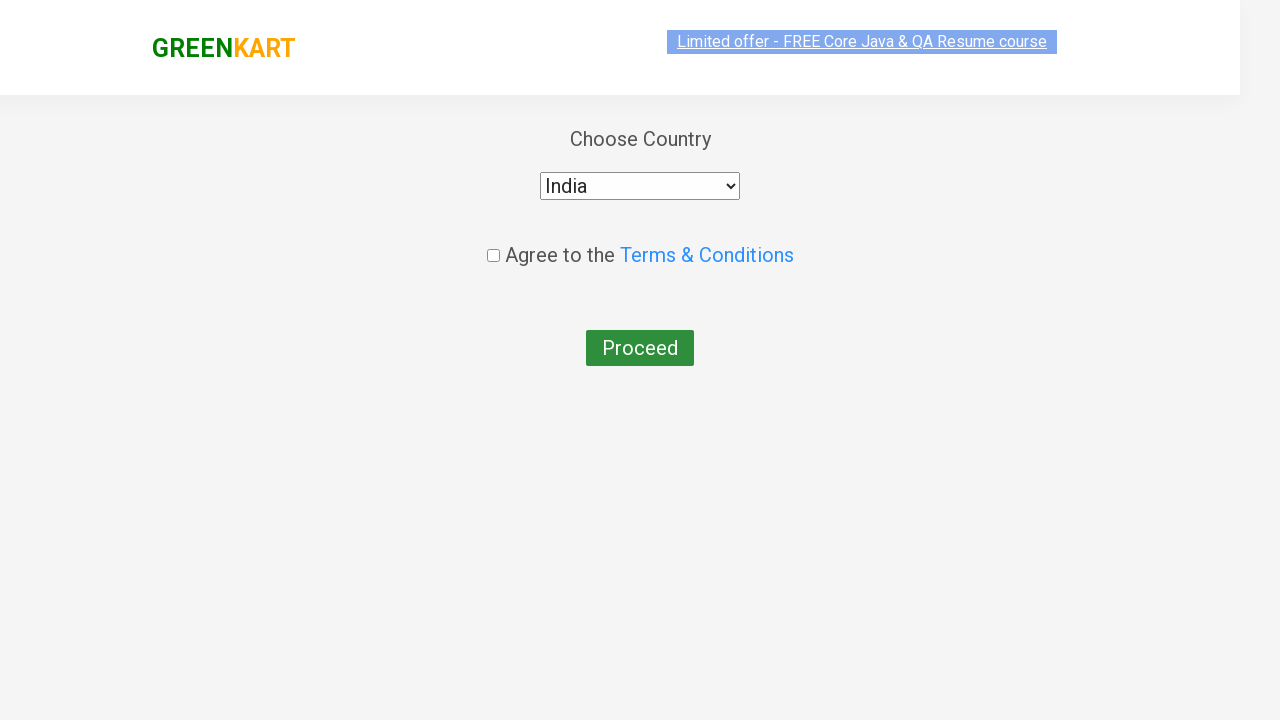

Checked the terms and conditions agreement checkbox at (493, 246) on .chkAgree
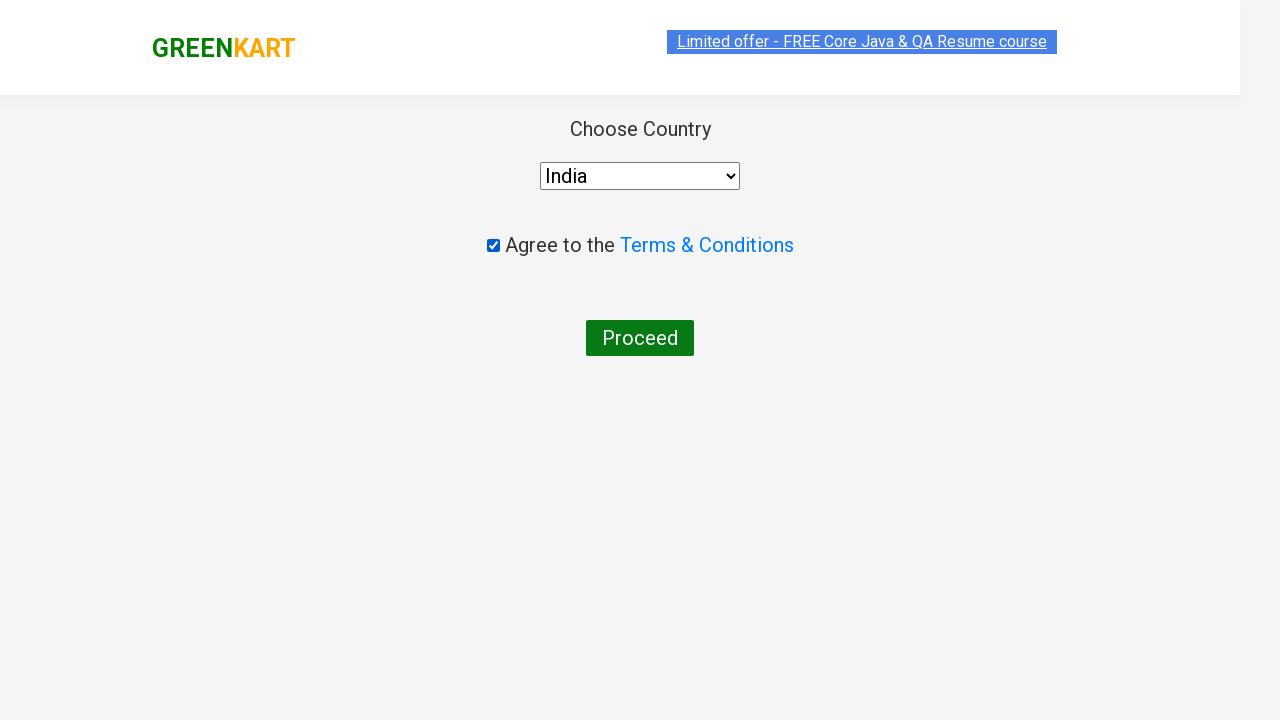

Clicked 'Proceed' button to complete the order at (640, 338) on button:has-text("Proceed")
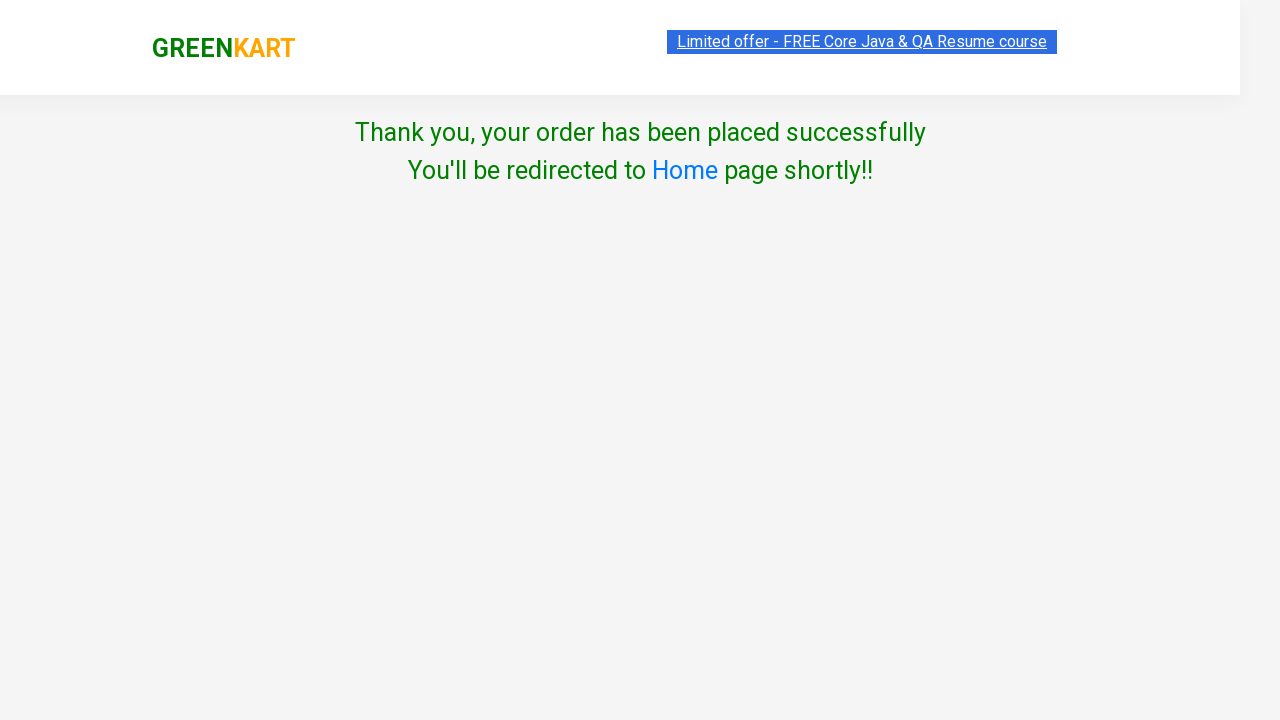

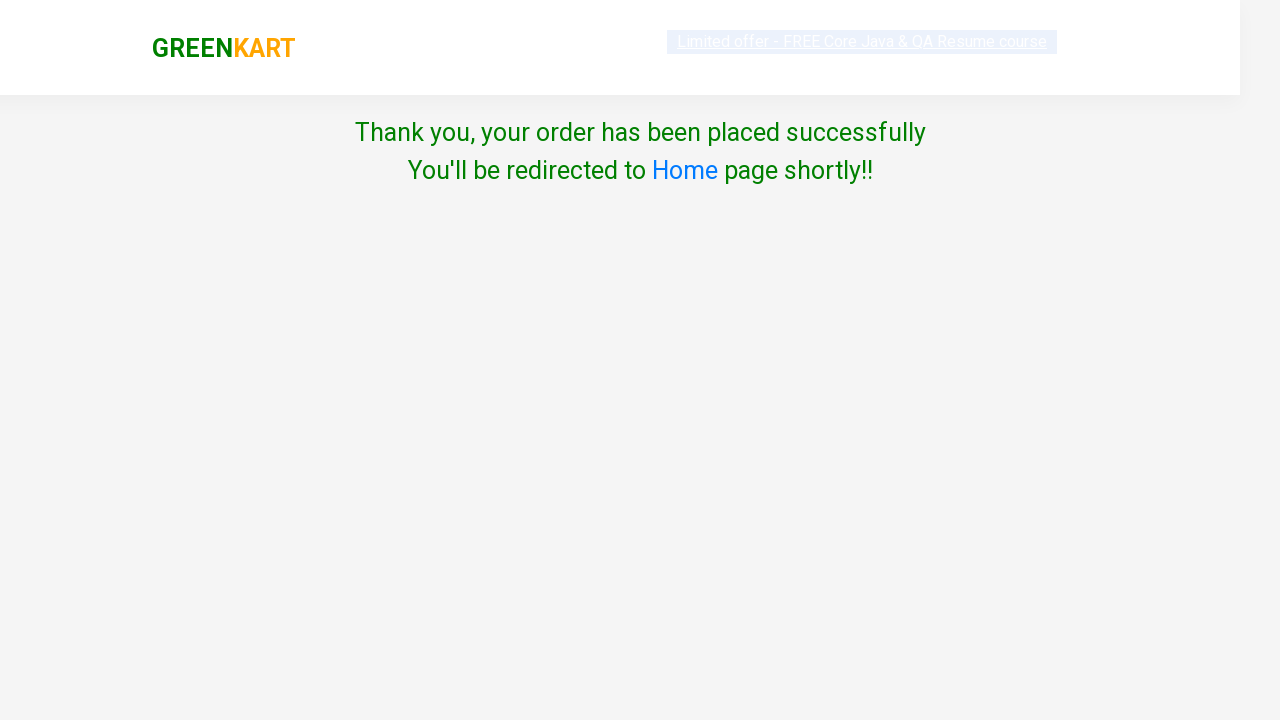